Watches a YouTube video for a random duration, scrolls down the page partway through, then scrolls back to top and continues watching

Starting URL: https://www.youtube.com/watch?v=dQw4w9WgXcQ

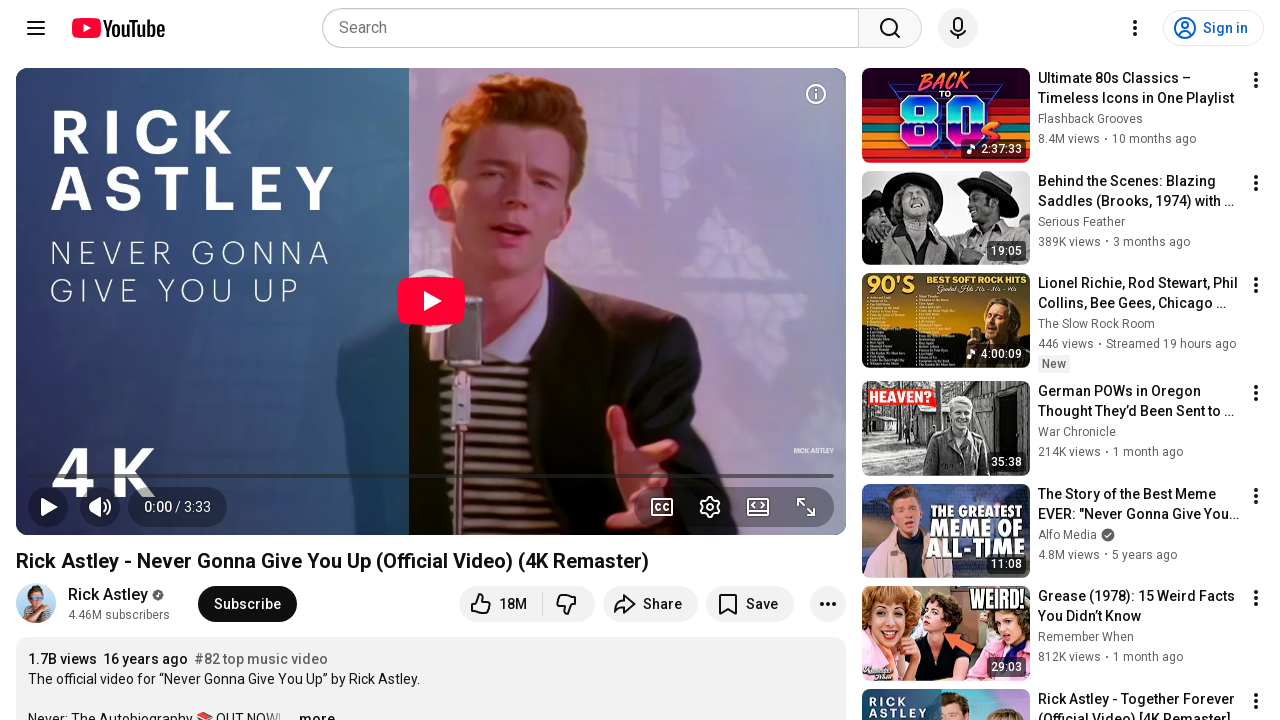

Video element loaded
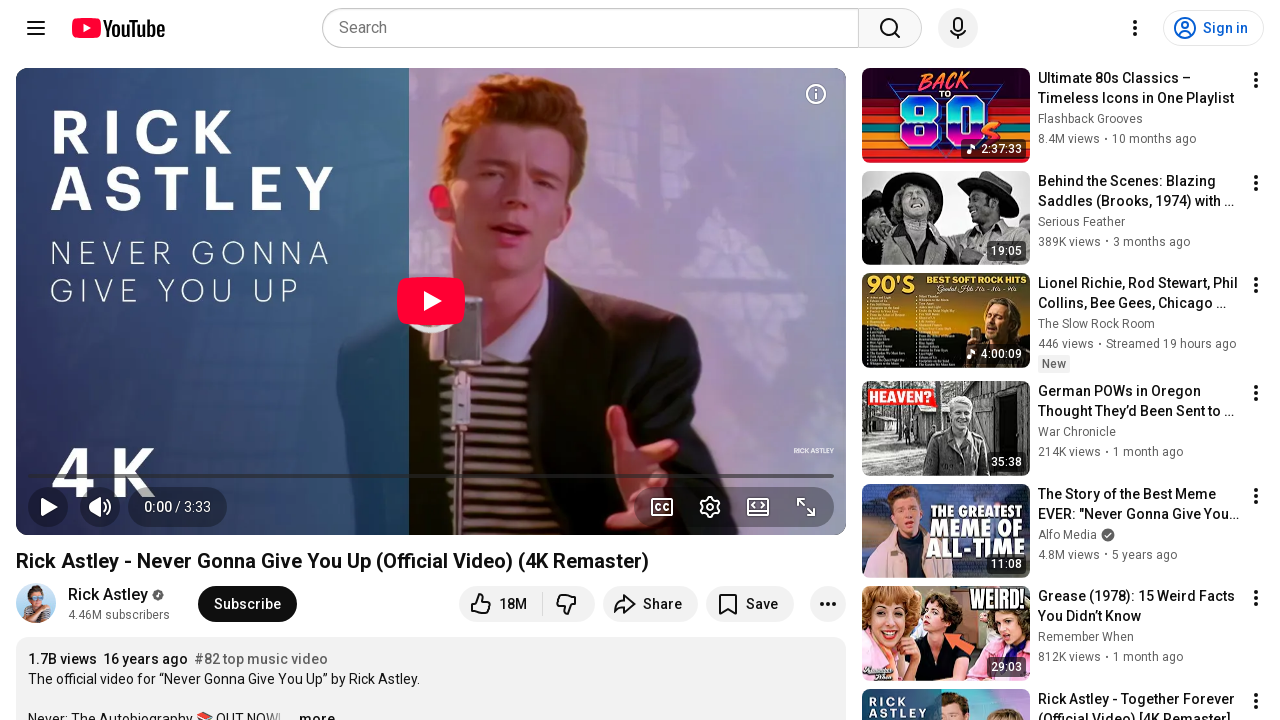

Clicked play button to start video at (48, 507) on .ytp-play-button
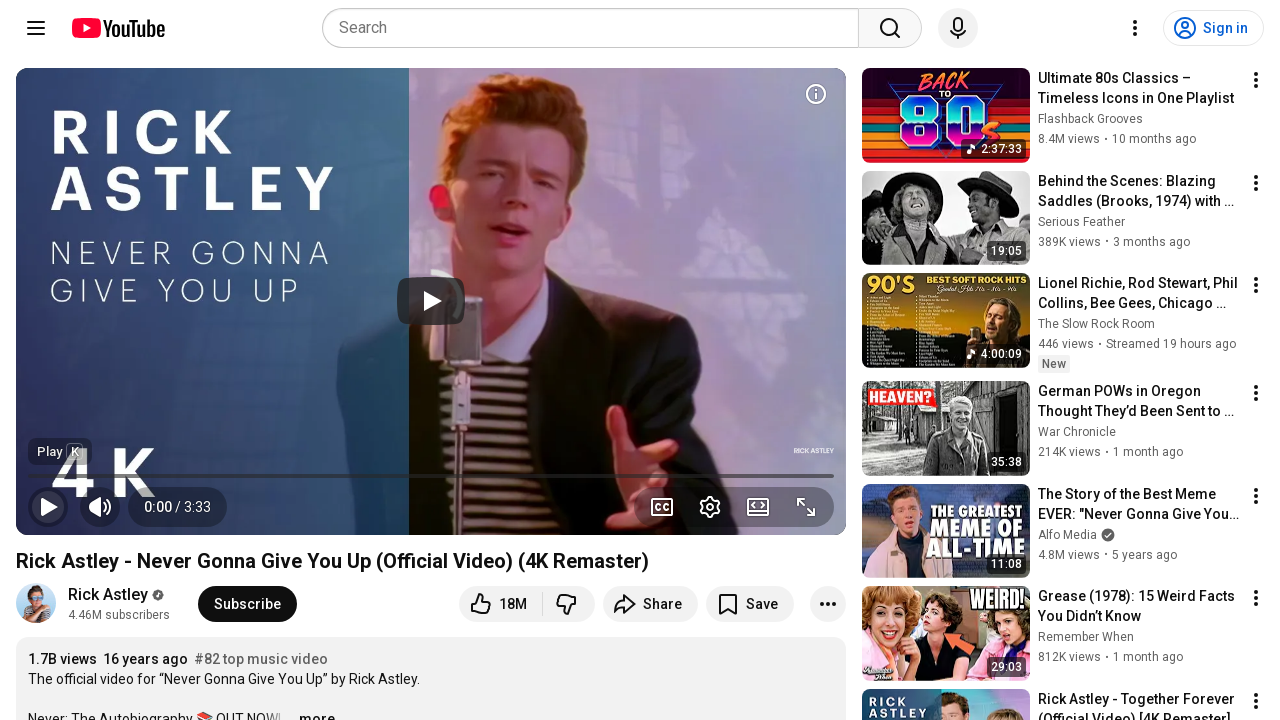

Watched video for 3 seconds
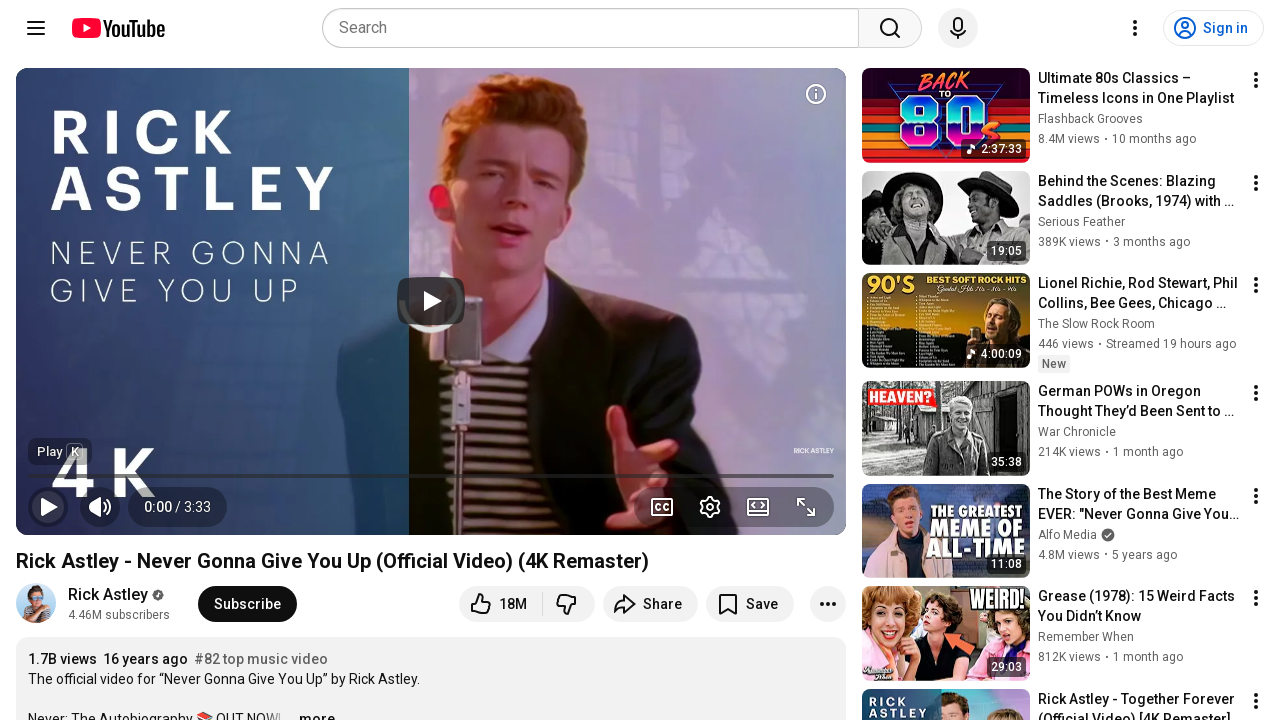

Scrolled down to middle of page
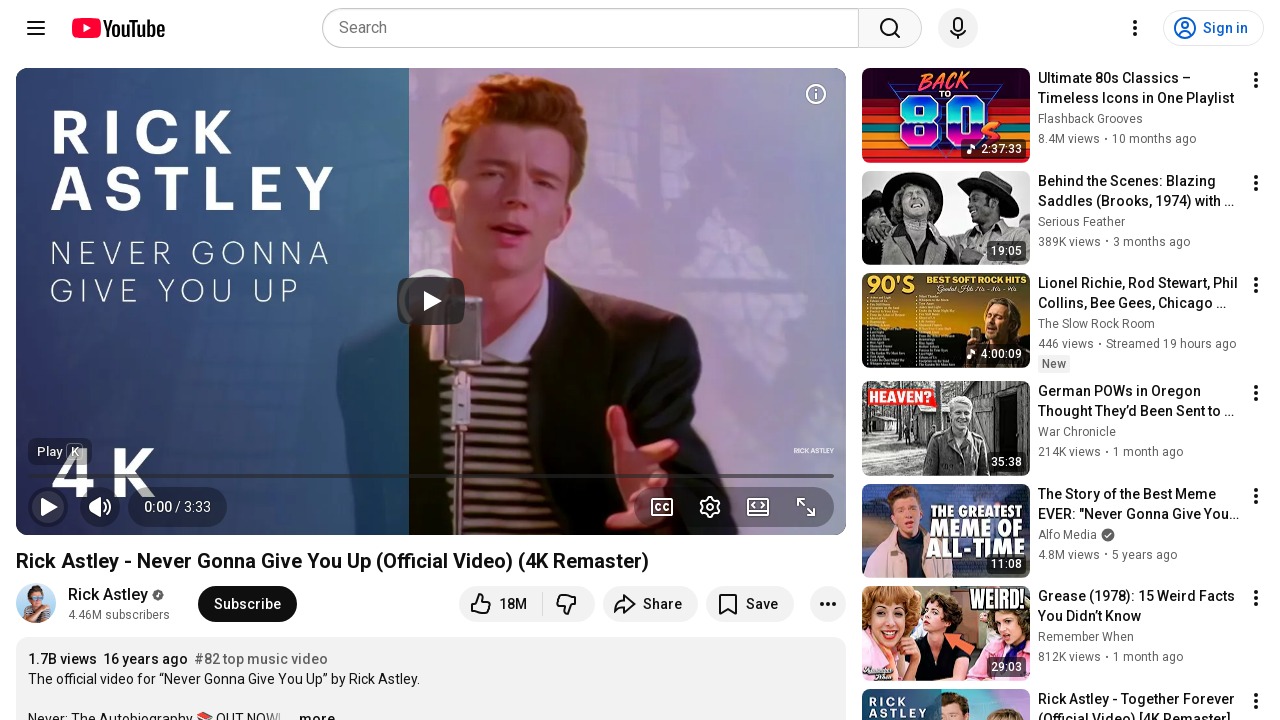

Waited 2 seconds while scrolled down
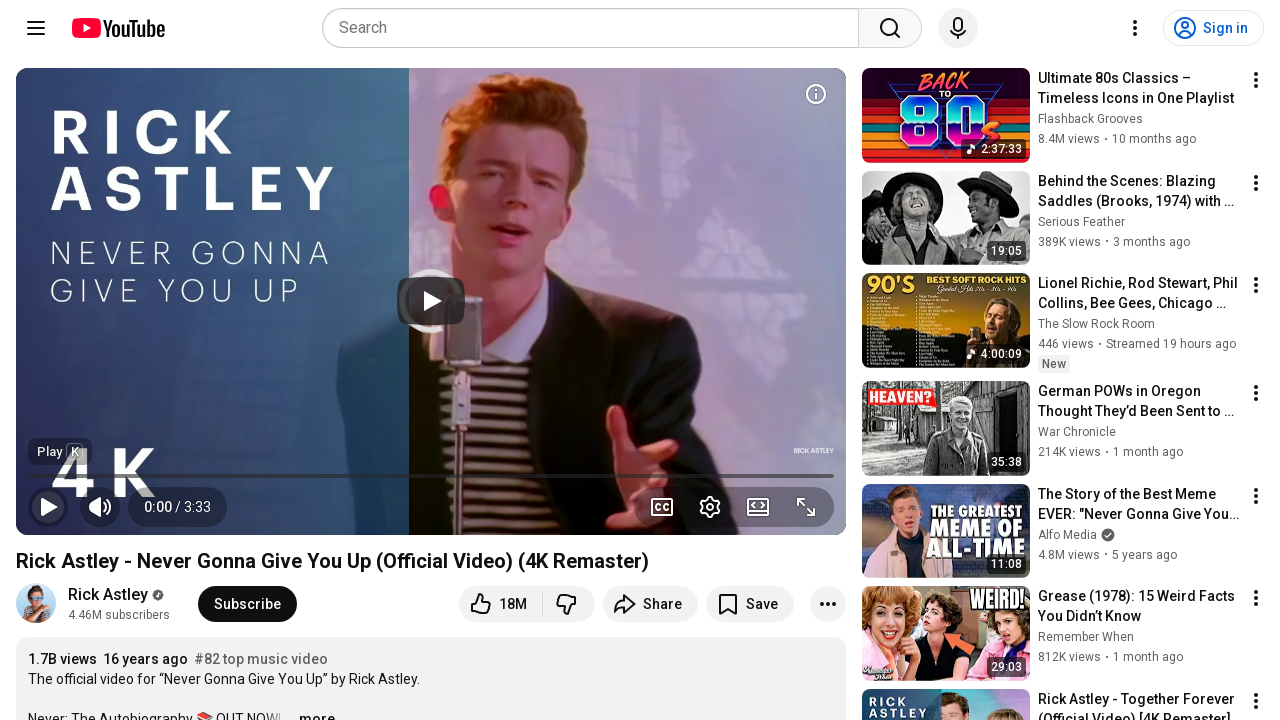

Scrolled back to top of page
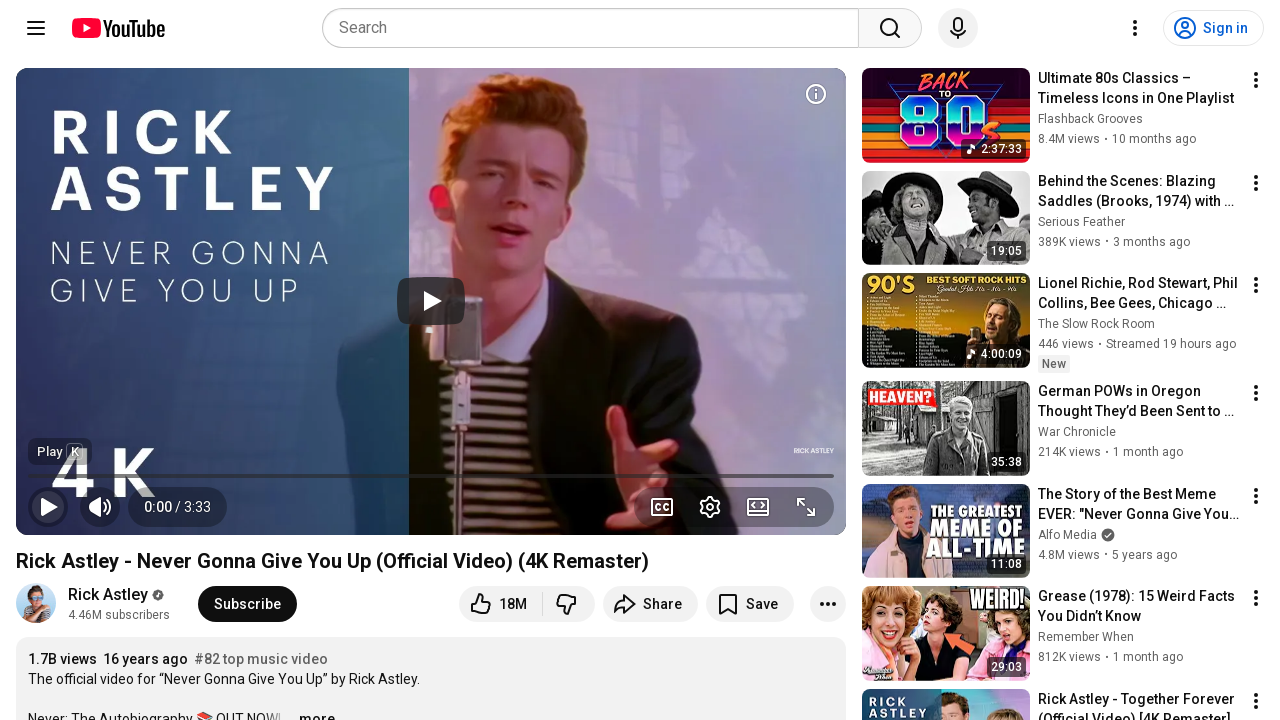

Continued watching video for 3 more seconds
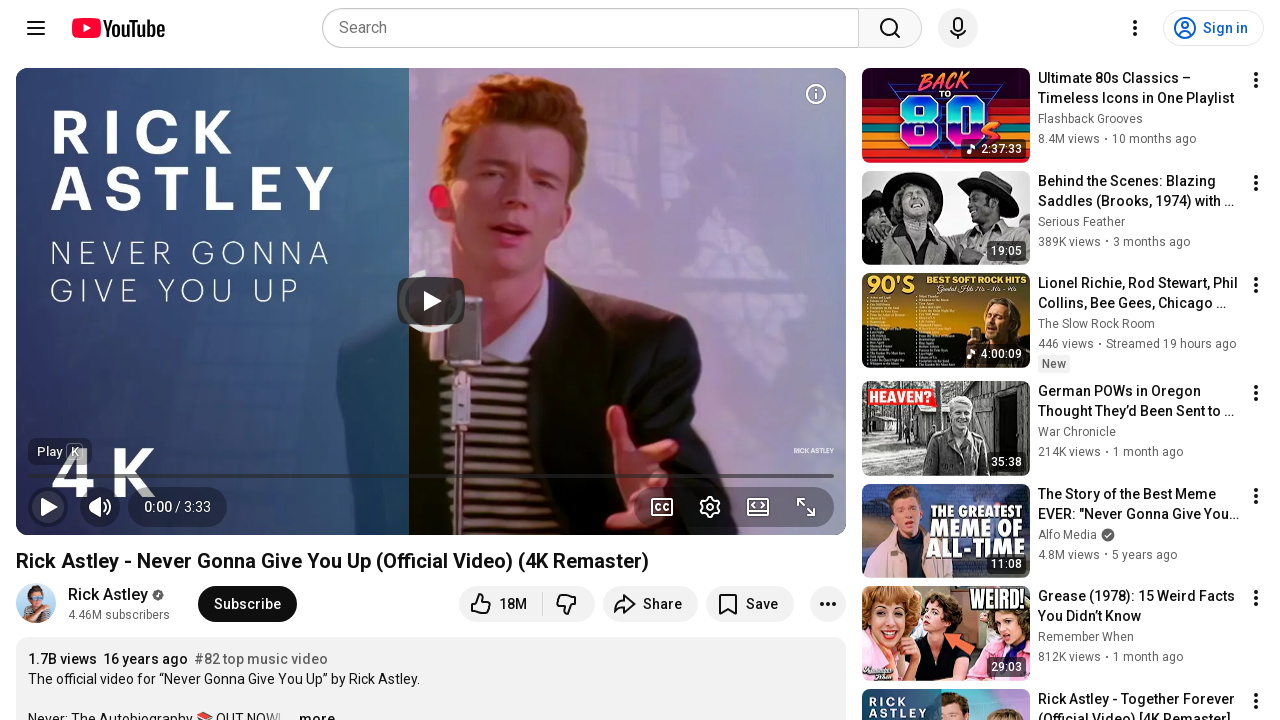

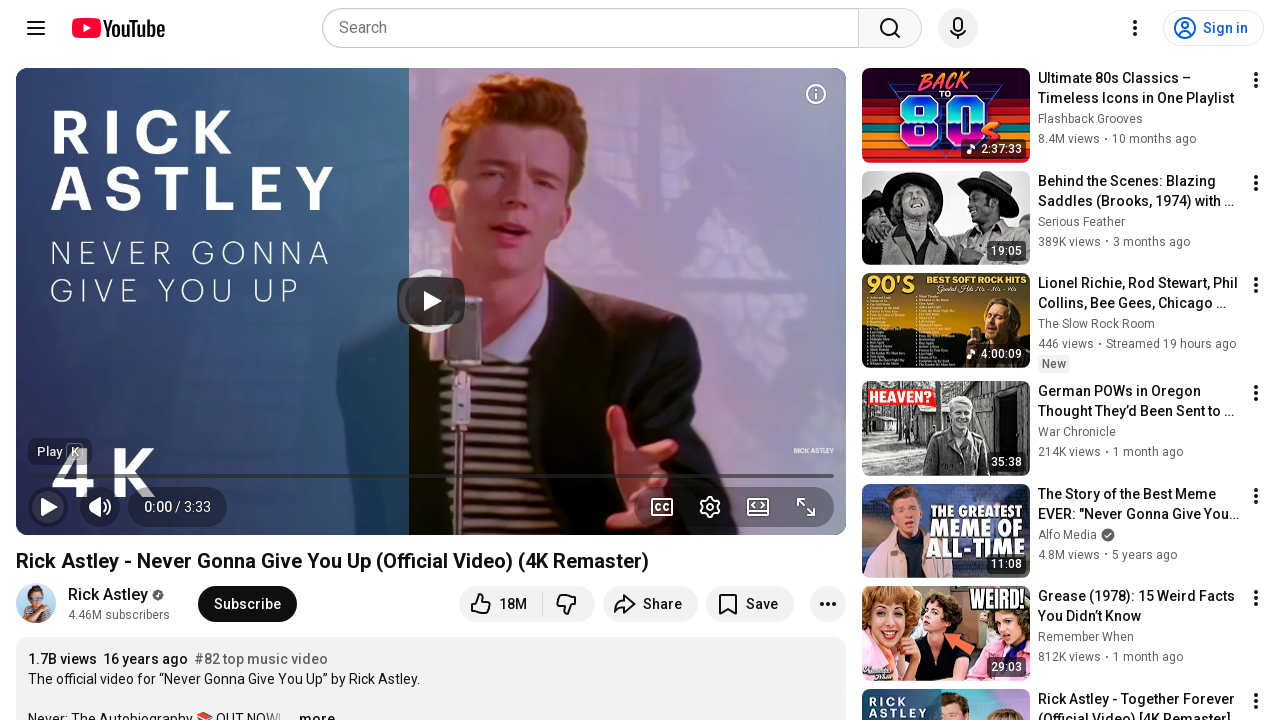